Tests that the todo counter displays the correct number of items as todos are added.

Starting URL: https://demo.playwright.dev/todomvc

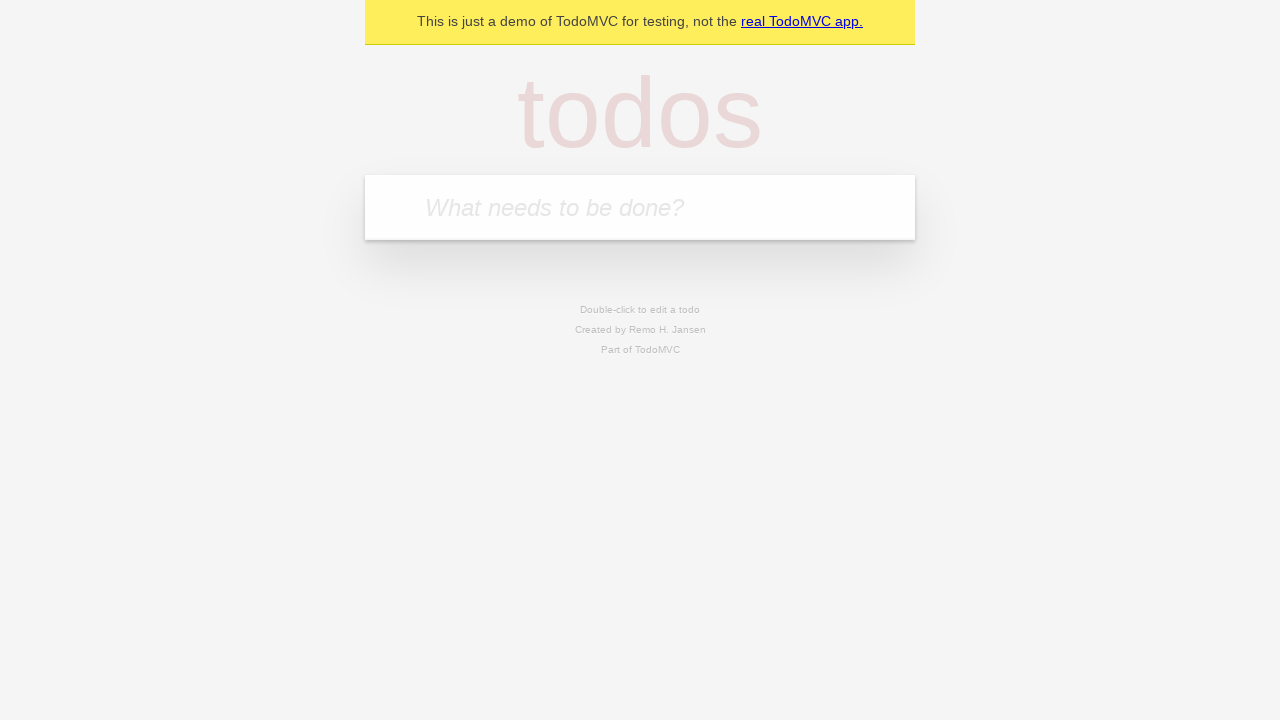

Located the todo input field
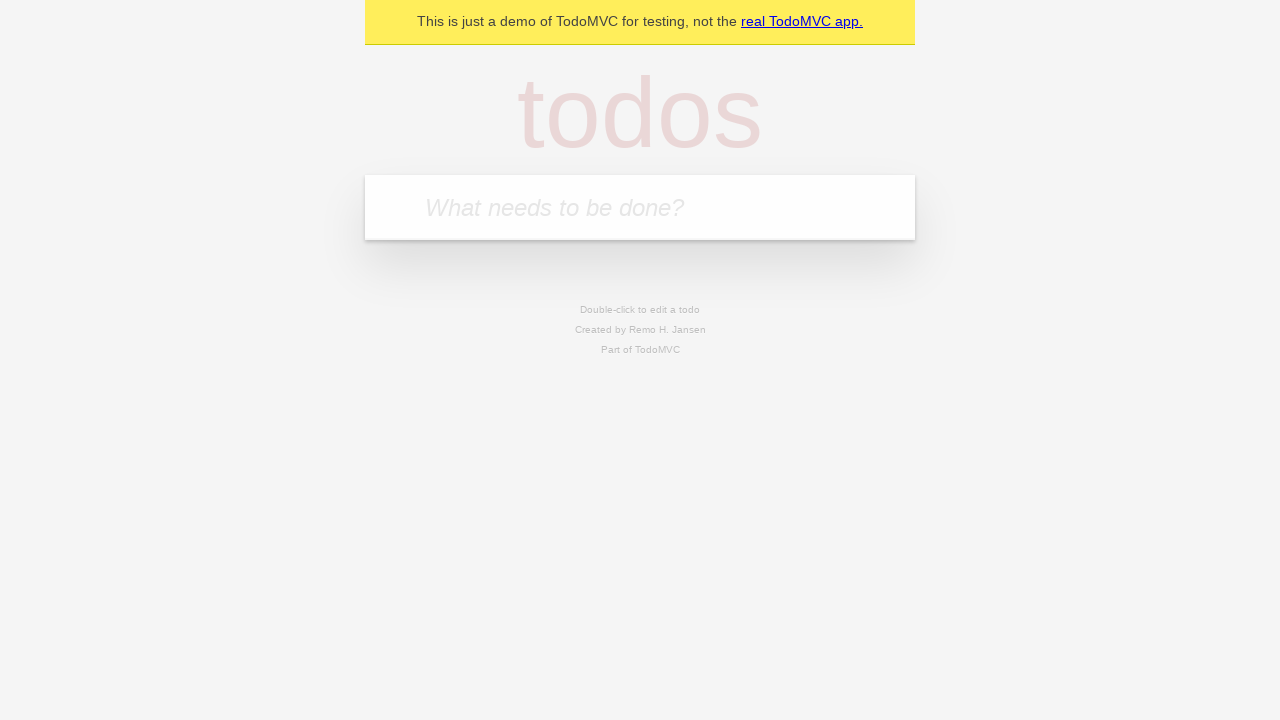

Filled todo input with 'buy some cheese' on internal:attr=[placeholder="What needs to be done?"i]
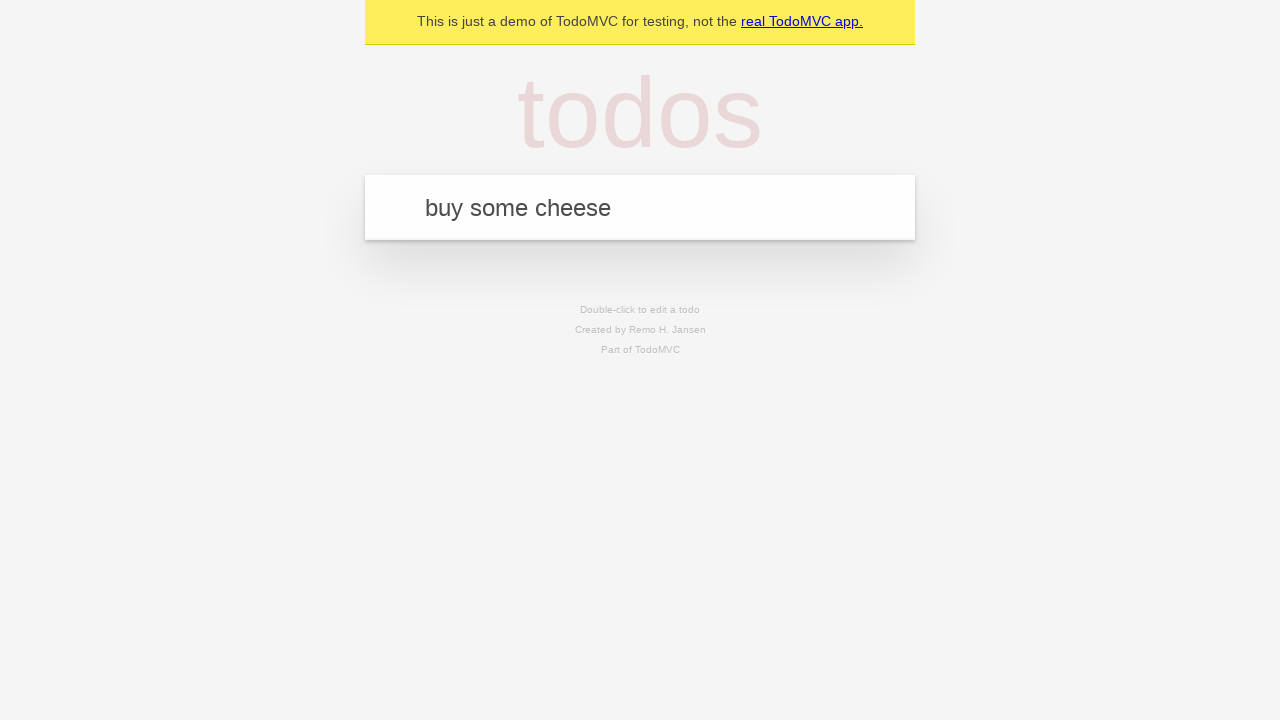

Pressed Enter to add first todo on internal:attr=[placeholder="What needs to be done?"i]
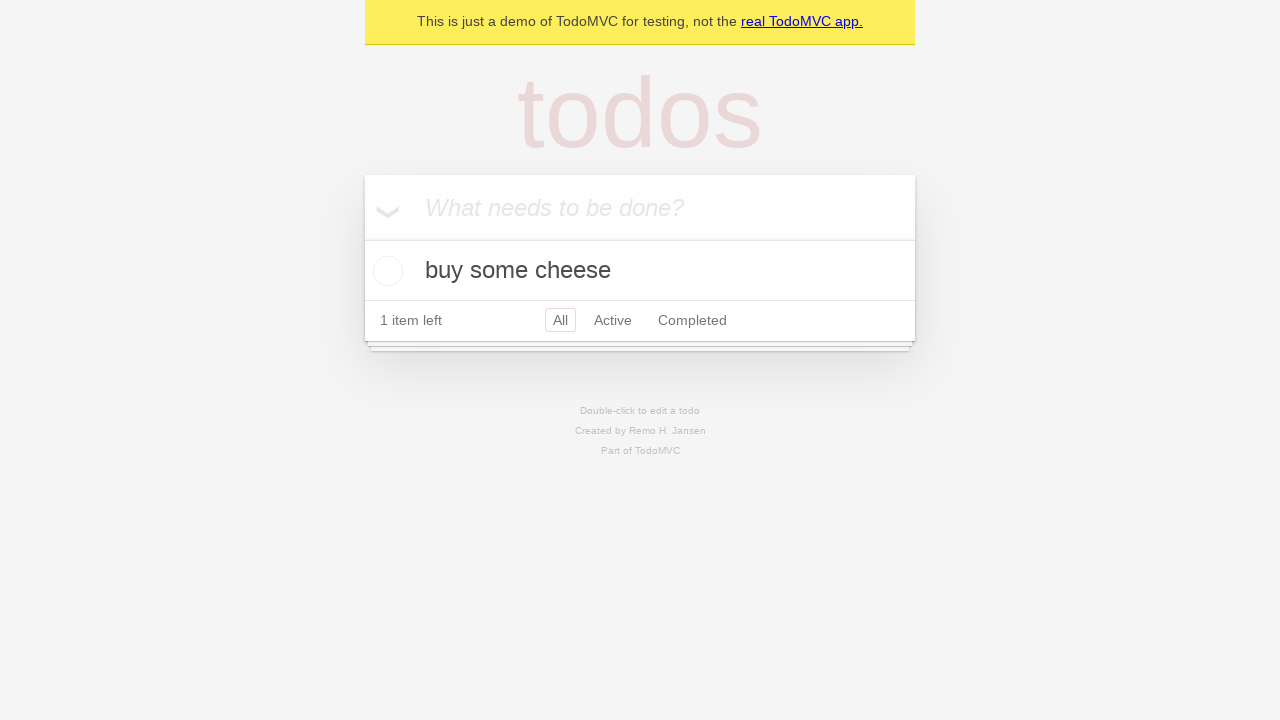

Todo counter element appeared, first todo added successfully
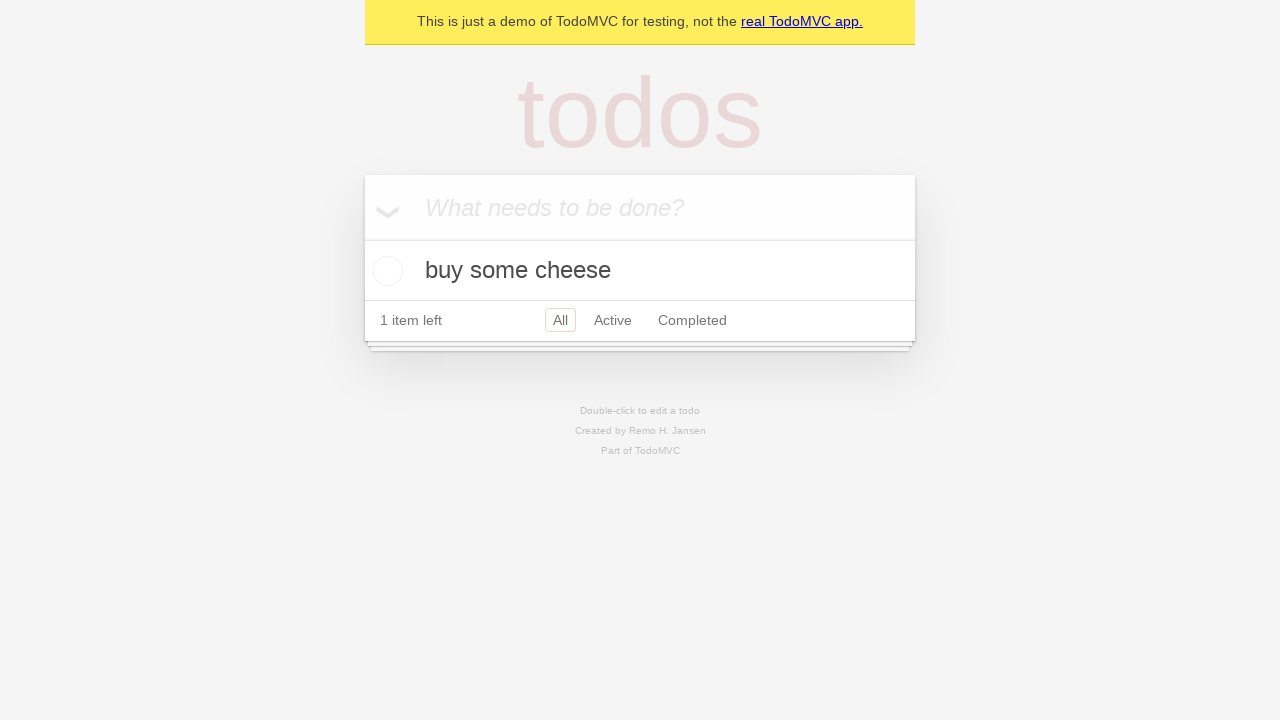

Filled todo input with 'feed the cat' on internal:attr=[placeholder="What needs to be done?"i]
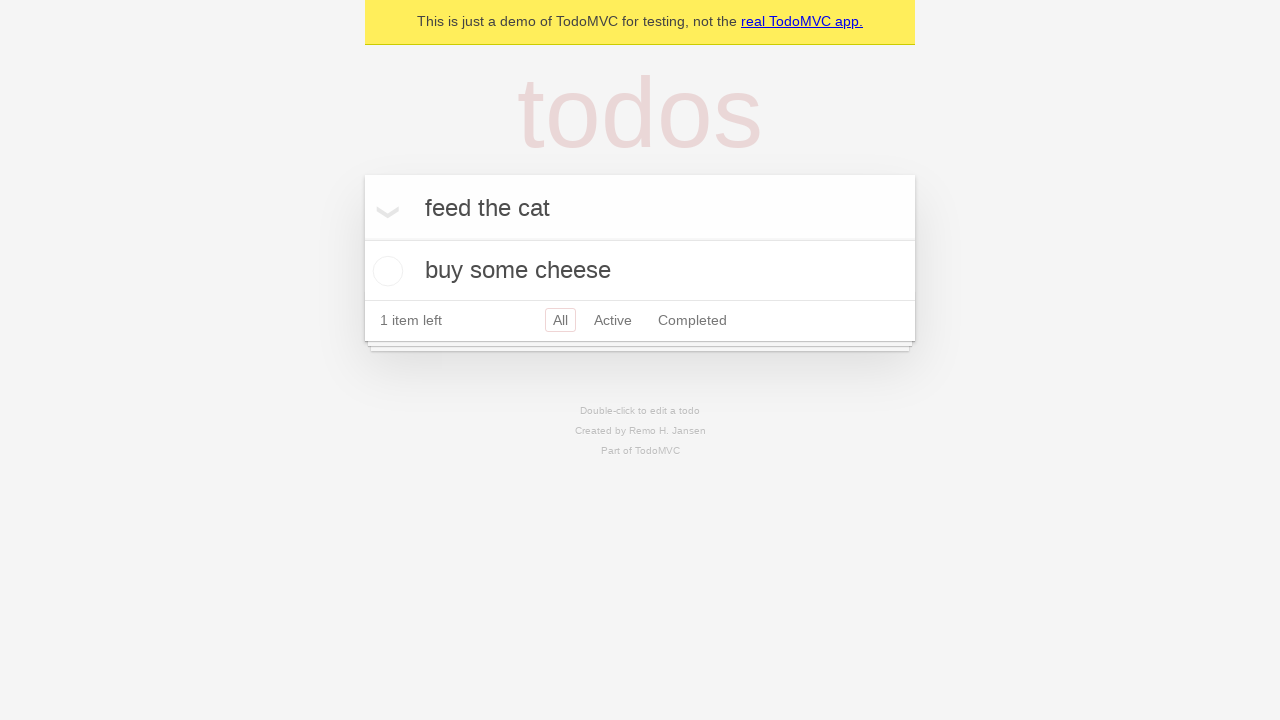

Pressed Enter to add second todo on internal:attr=[placeholder="What needs to be done?"i]
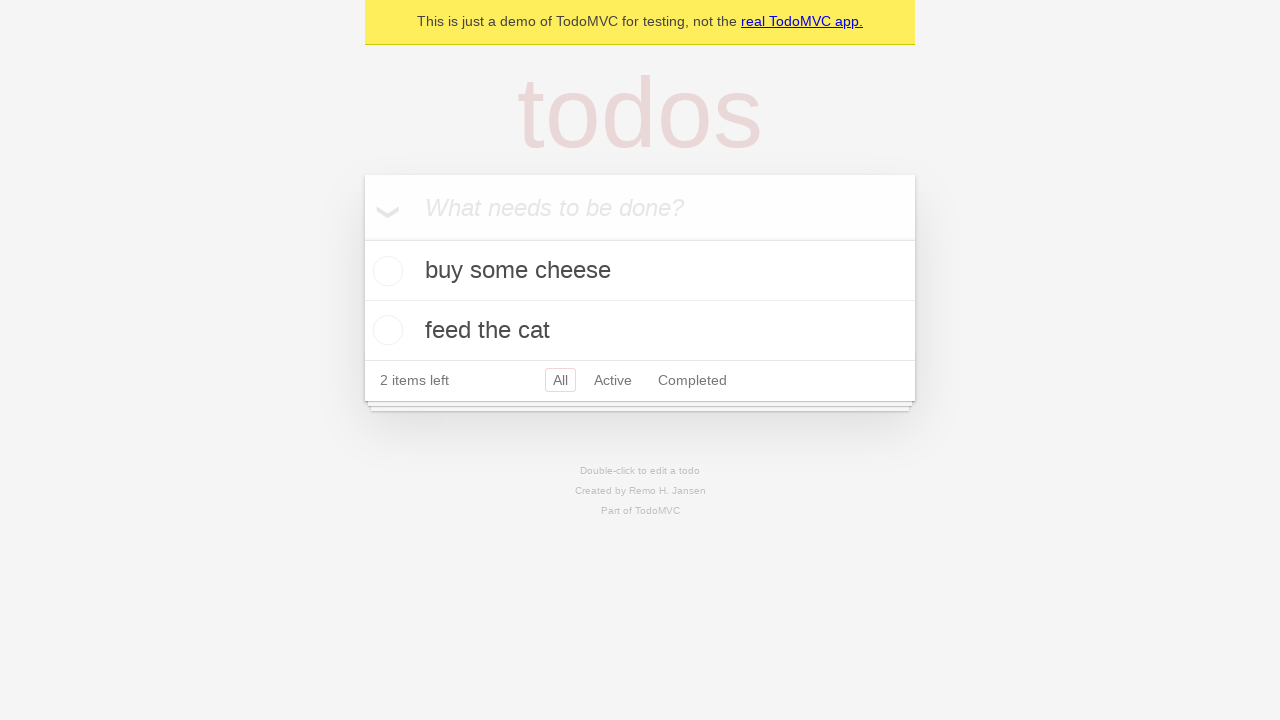

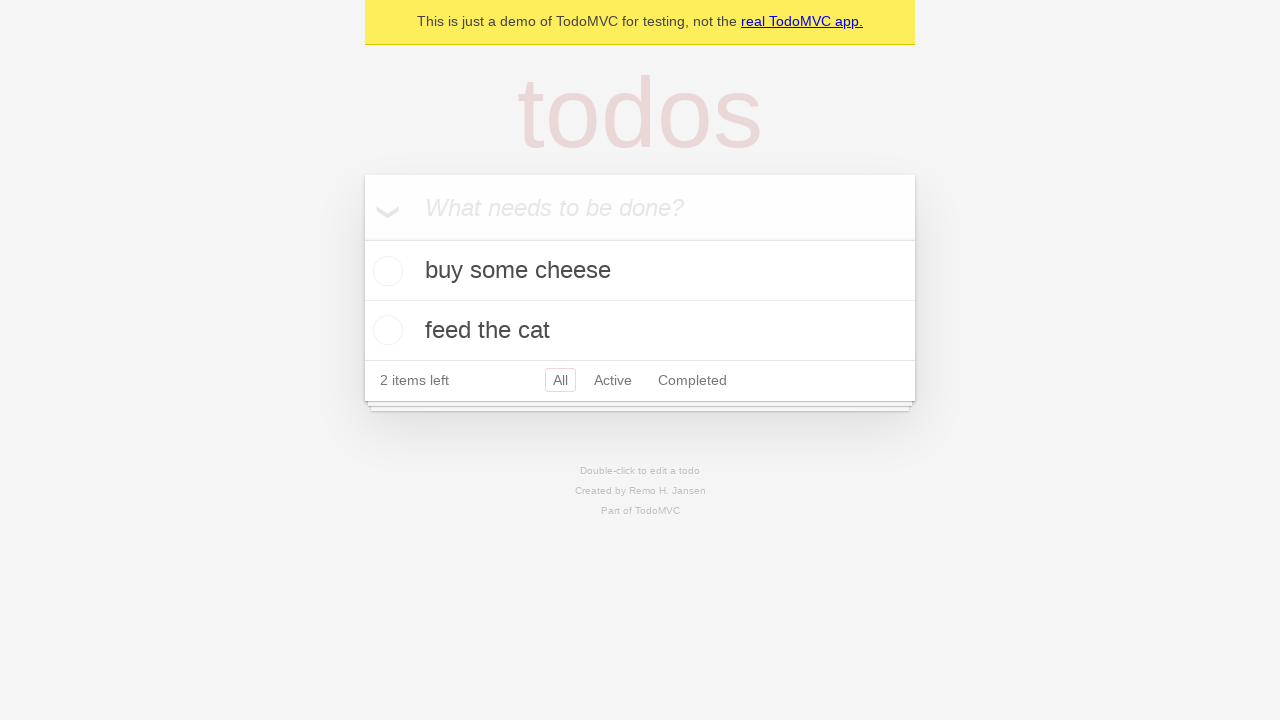